Tests the Schedule Consultation button by clicking it and verifying the consultation form appears

Starting URL: https://www.tesla.com/solarpanels

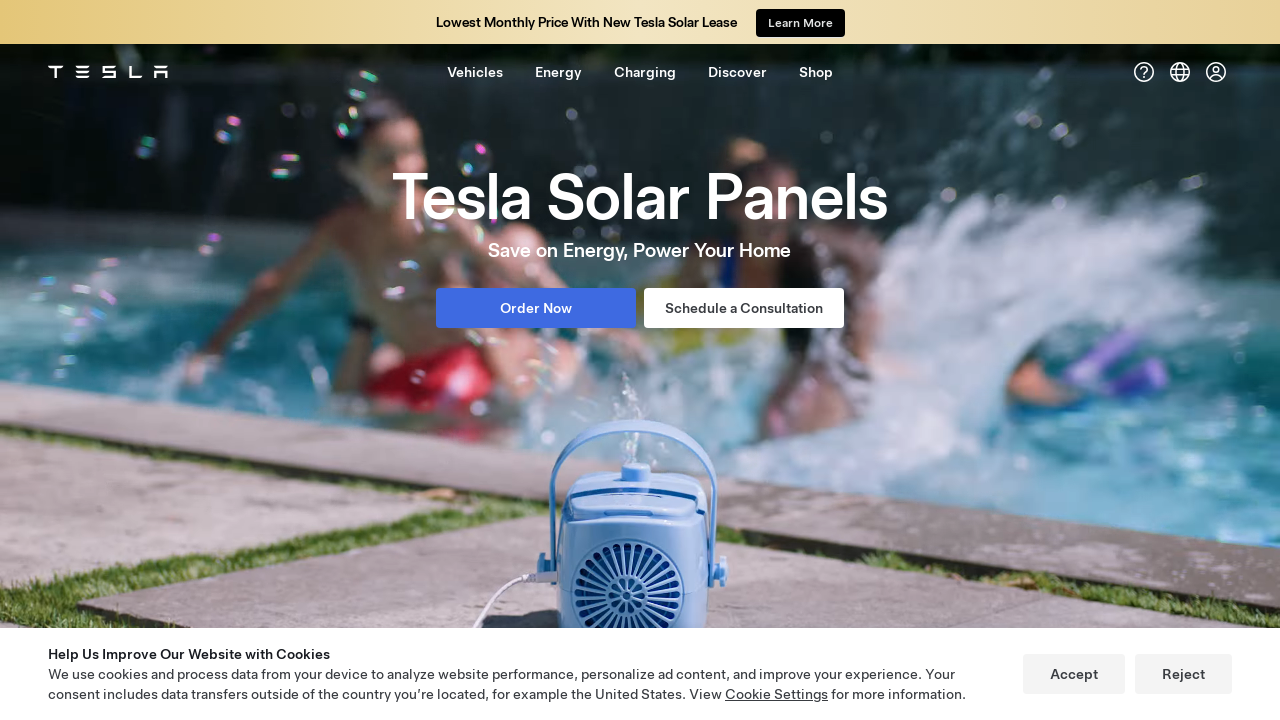

Clicked the Schedule Consultation button at (744, 308) on (//a[contains(.,'Schedule a Consultation')])[2]
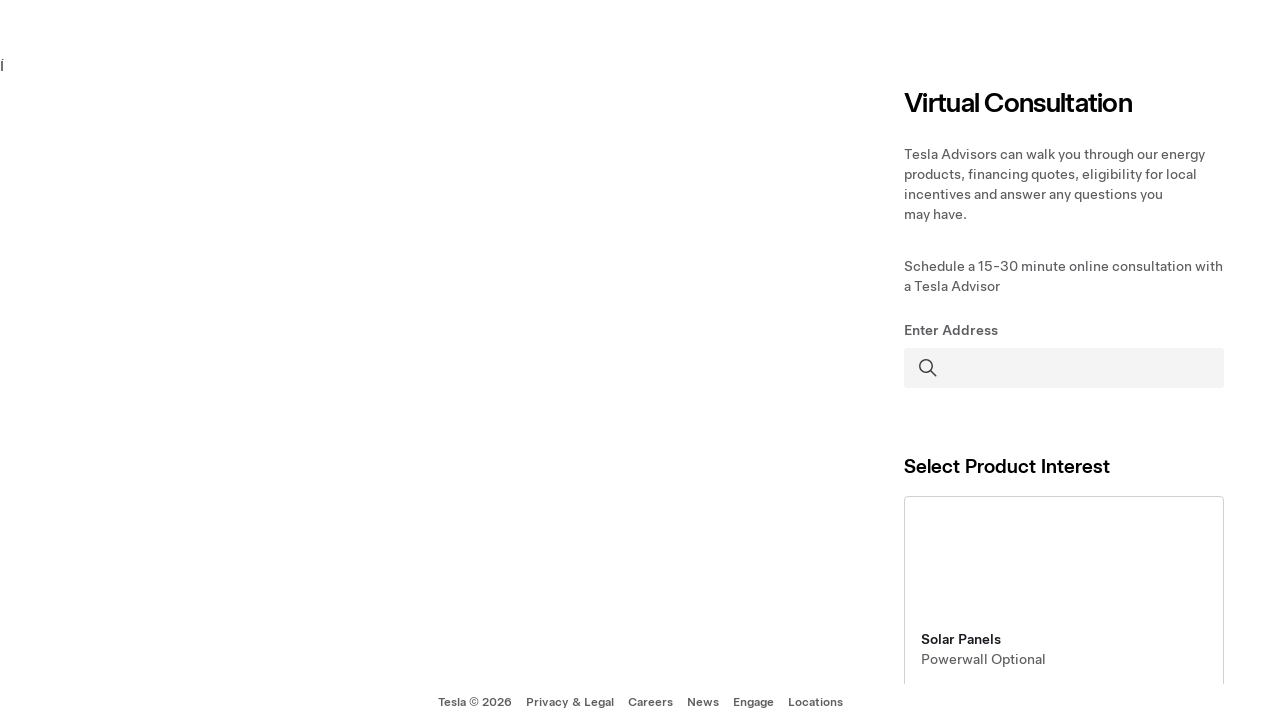

Consultation form appeared and became visible
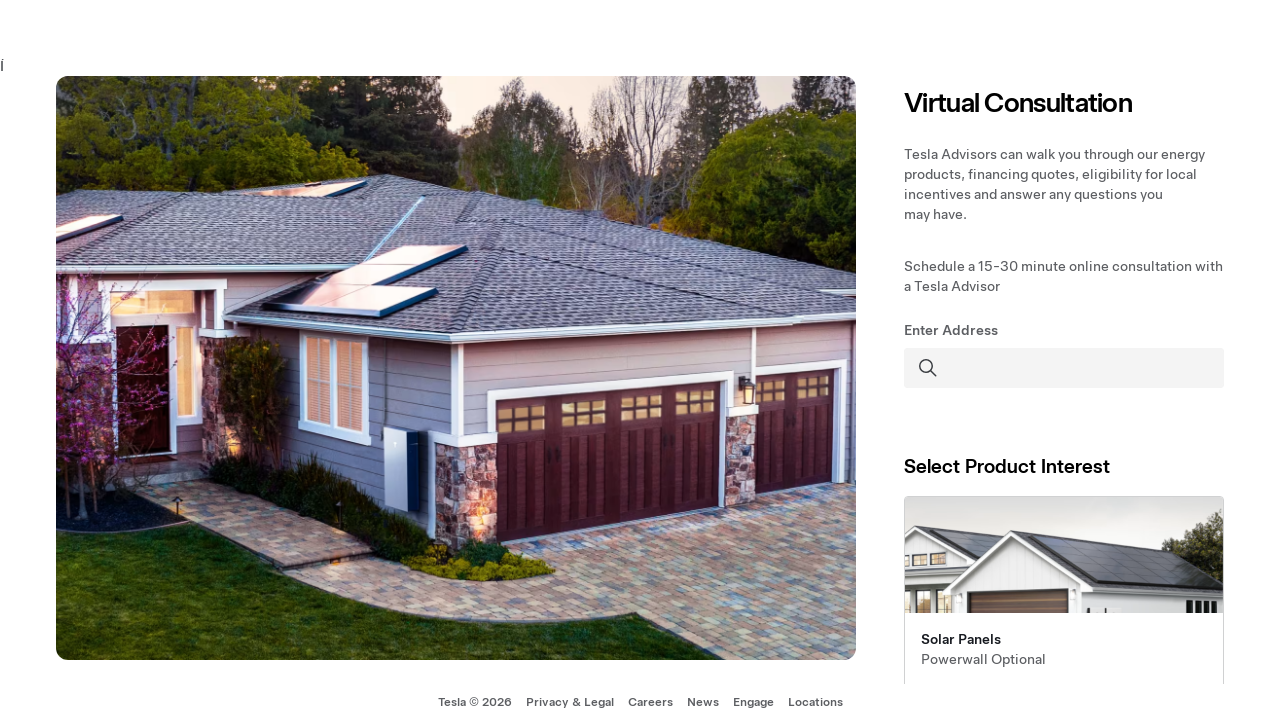

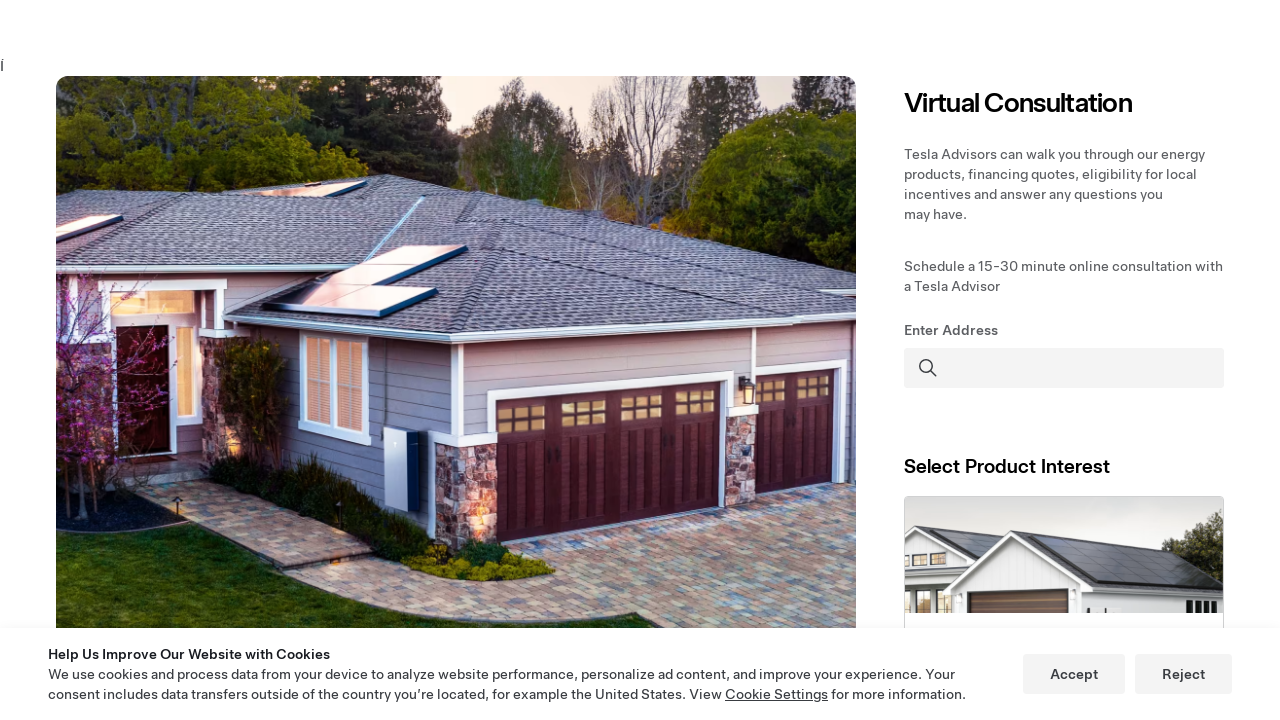